Tests navigation from About Us page to the home page and verifies the page title

Starting URL: https://www.unacademy.com/about

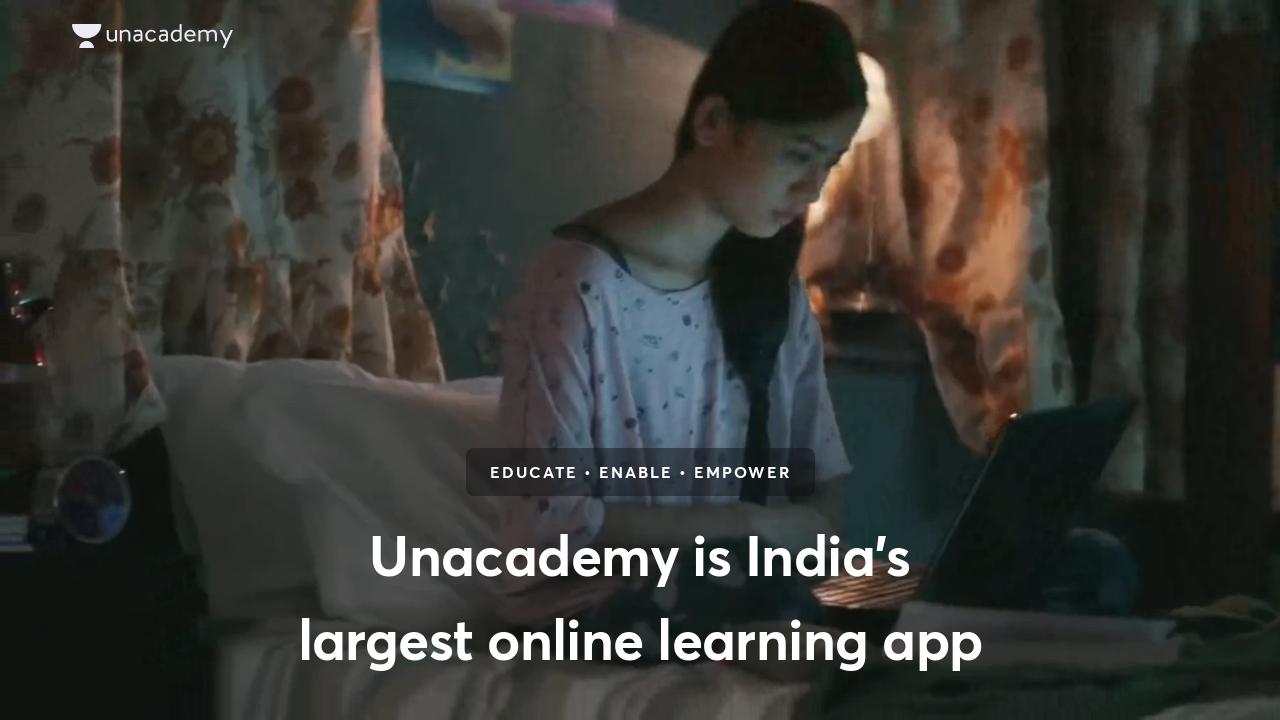

Navigated to Unacademy home page
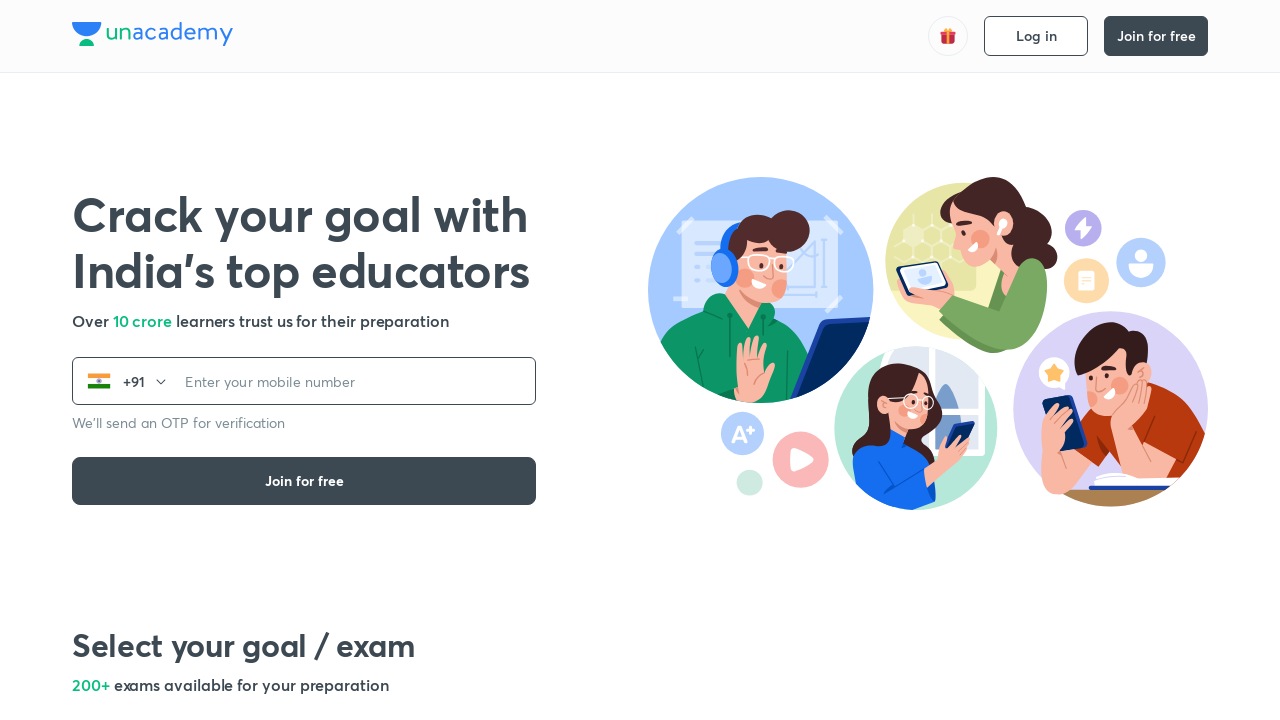

Home page DOM content loaded
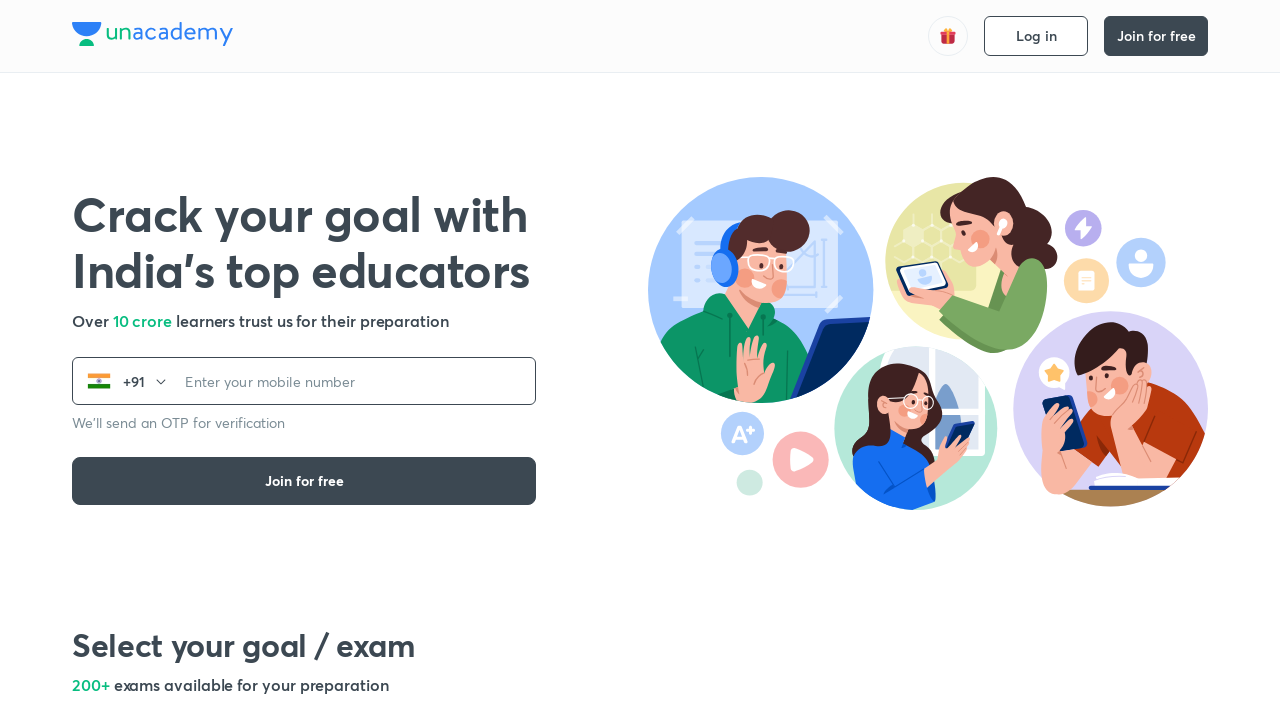

Retrieved page title: Unacademy - India's largest learning platform
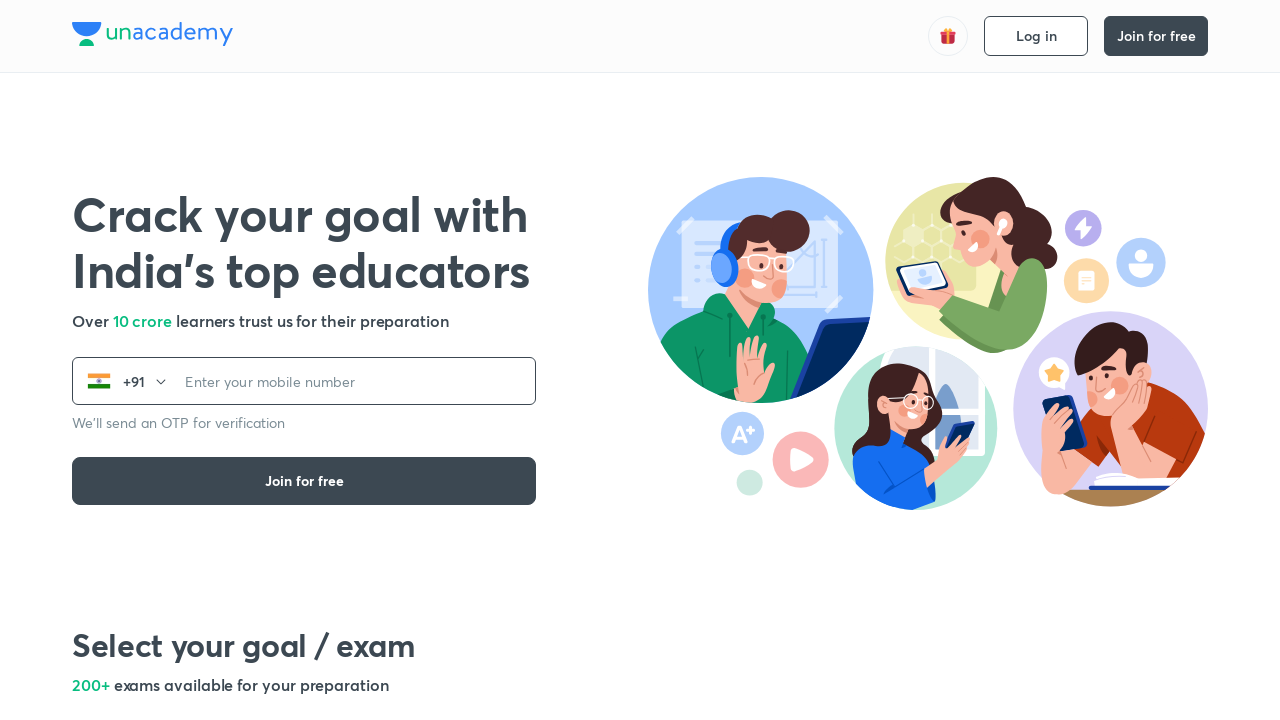

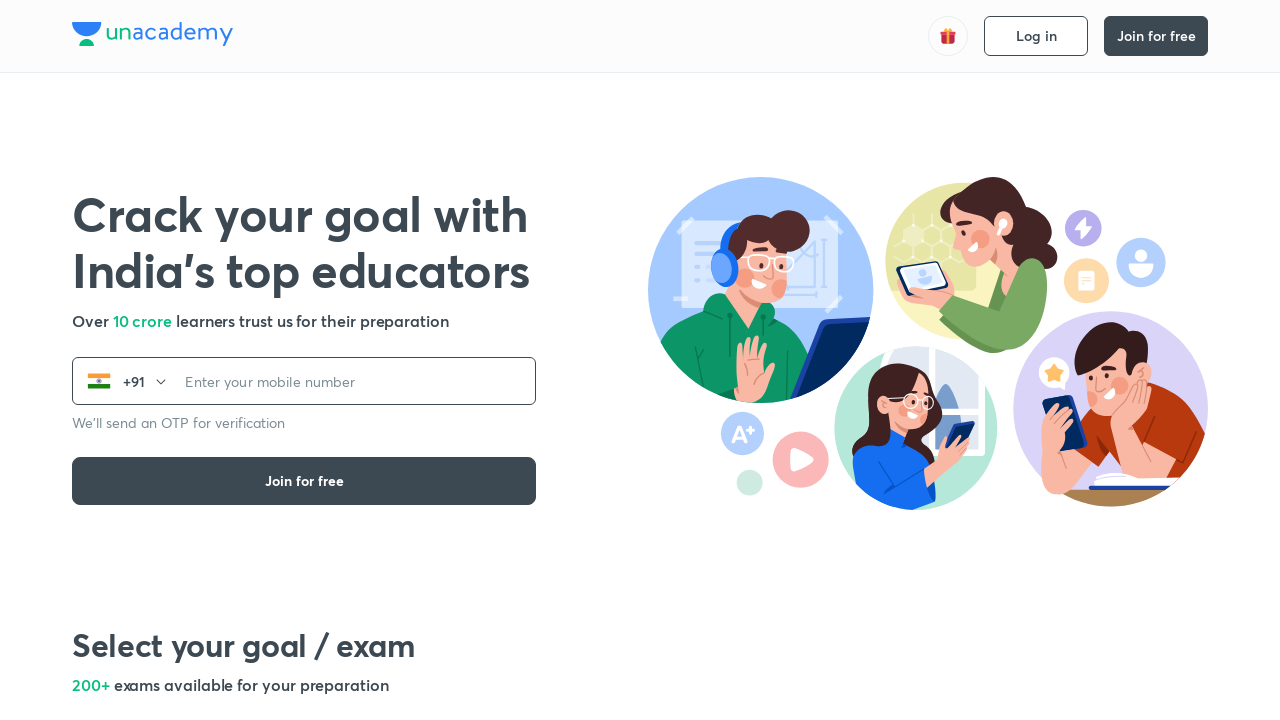